Selects a specific date (December 11, 1990) from a date picker widget on a dummy ticket booking form

Starting URL: https://www.dummyticket.com/dummy-ticket-for-visa-application/

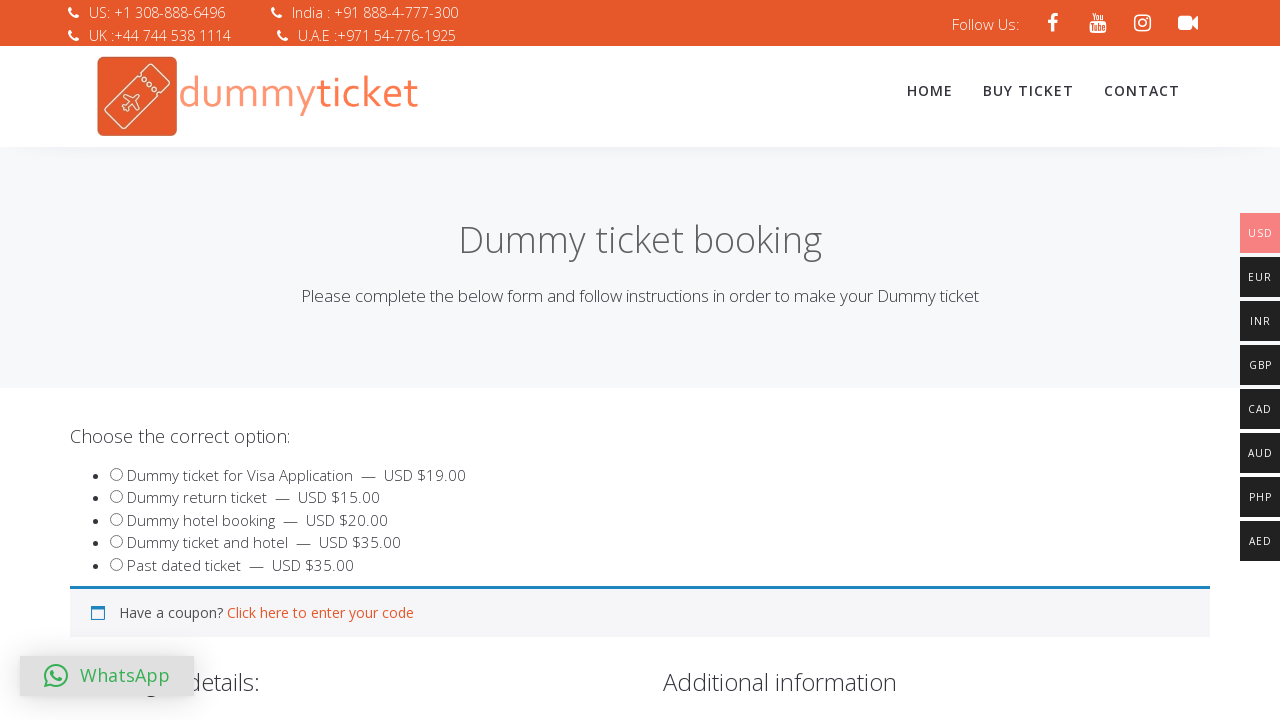

Clicked on date of birth field to open date picker at (344, 360) on #dob
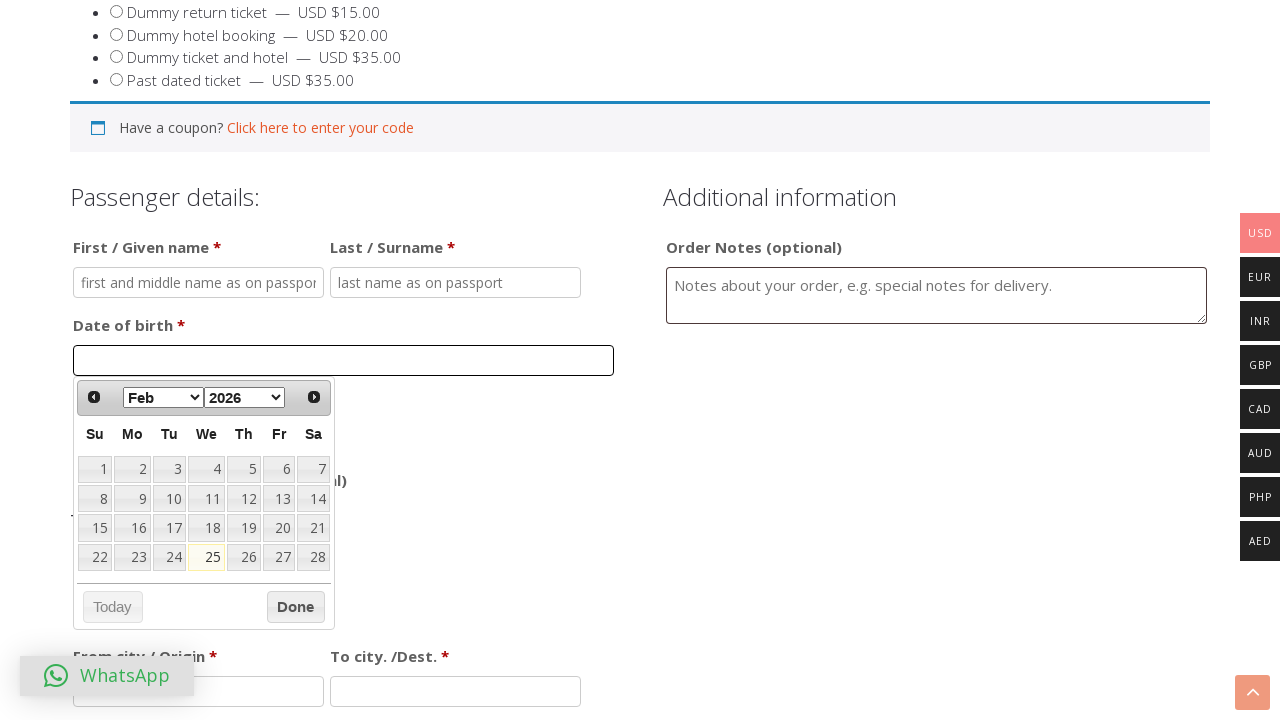

Selected December from the month dropdown on //select[@class="ui-datepicker-month"]
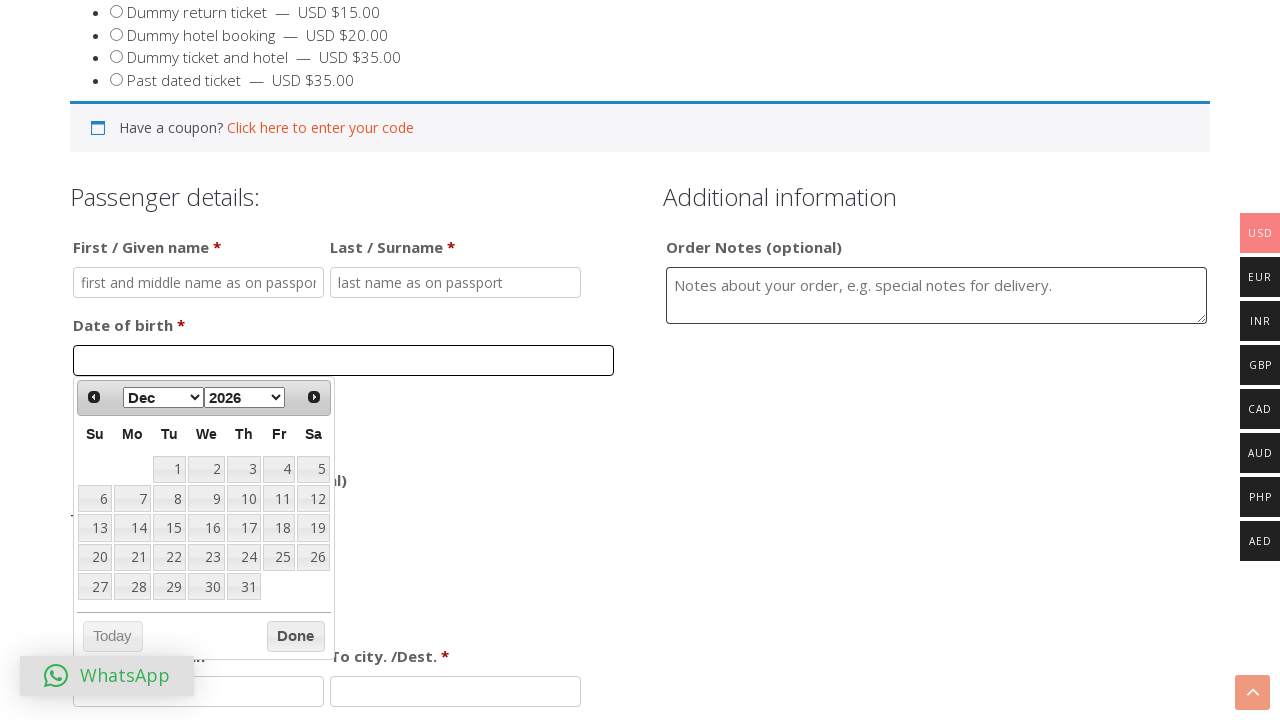

Selected 1990 from the year dropdown on //select[@class="ui-datepicker-year"]
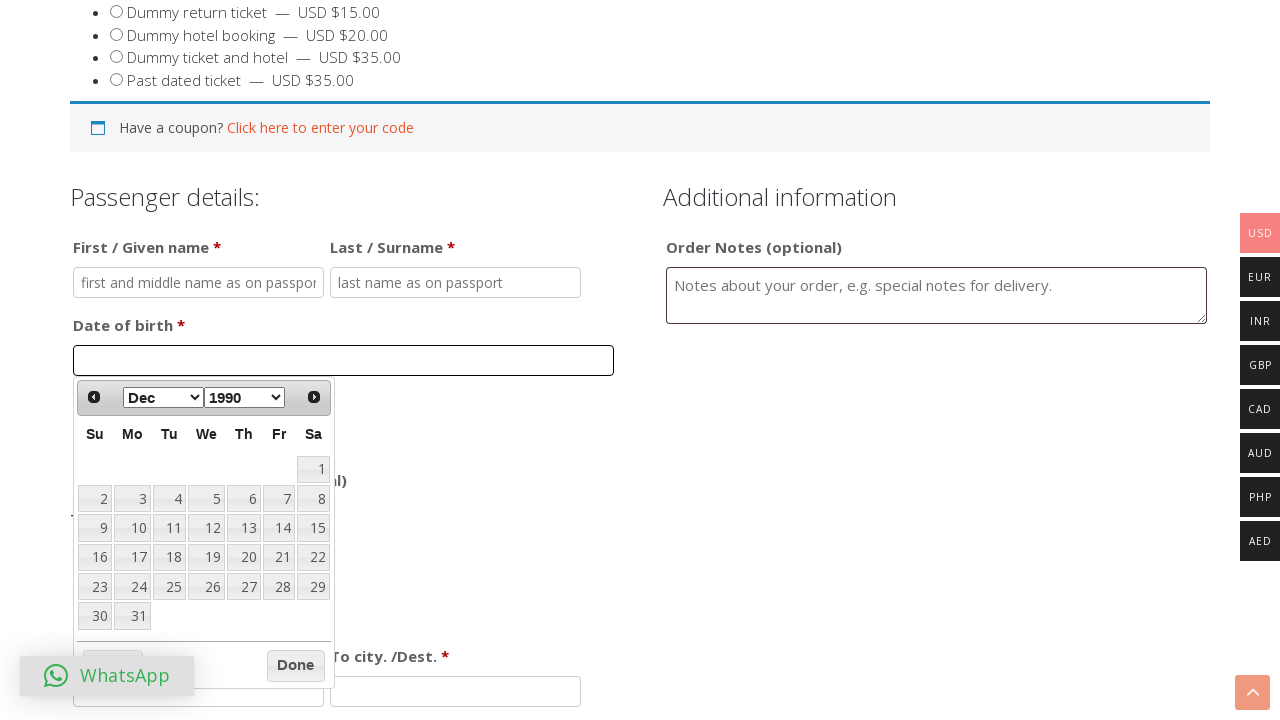

Clicked on day 11 to complete date selection (December 11, 1990) at (169, 528) on xpath=//a[text()="11"]
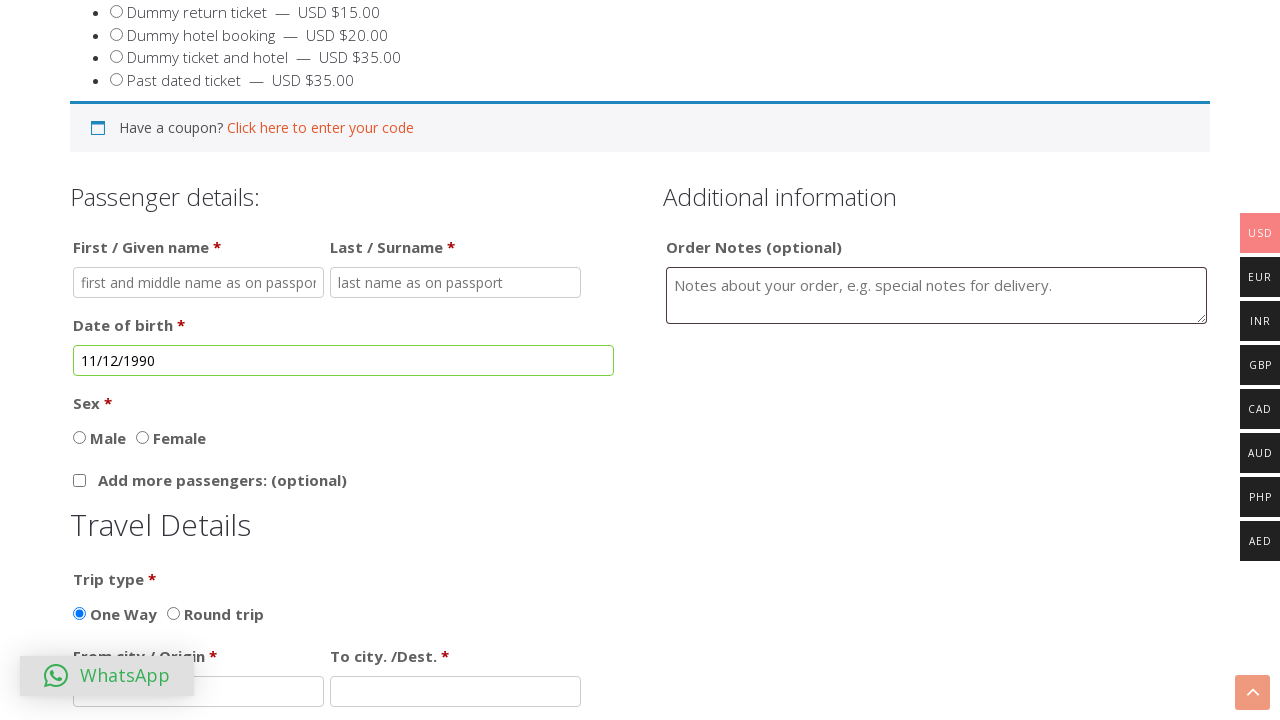

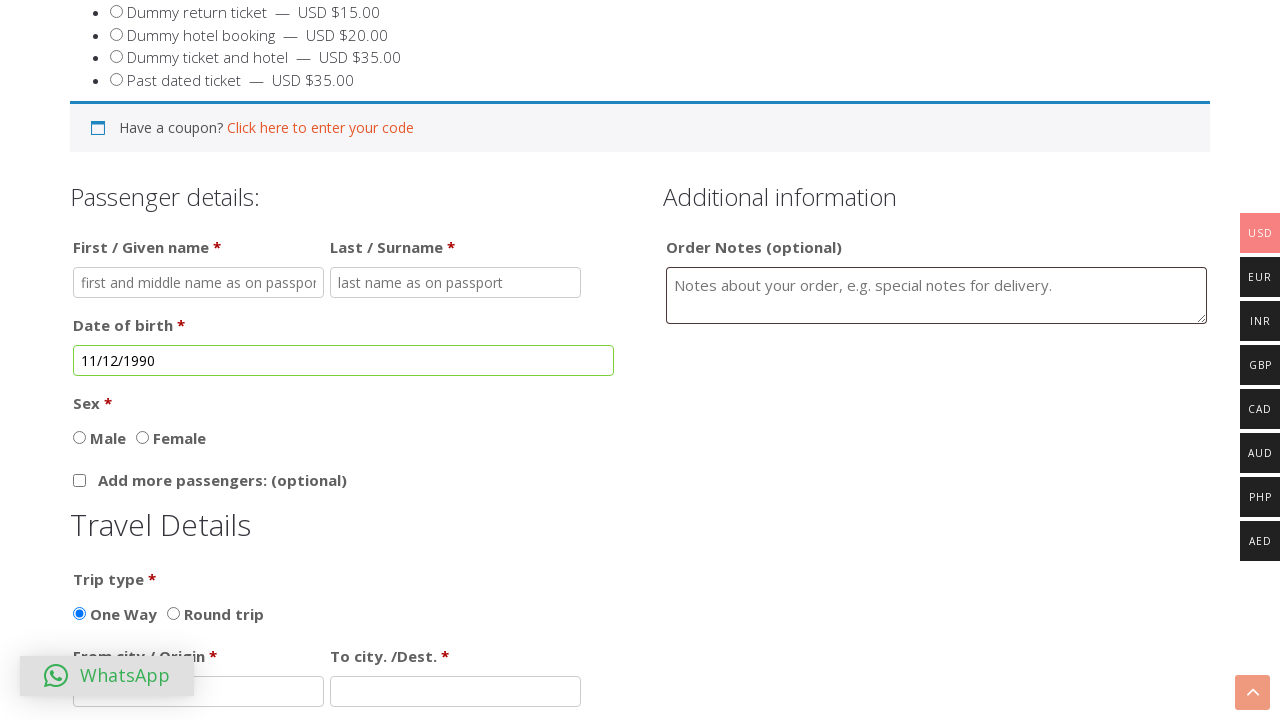